Fills out a form with name, last name, and email fields, then submits it

Starting URL: http://secure-retreat-92358.herokuapp.com/

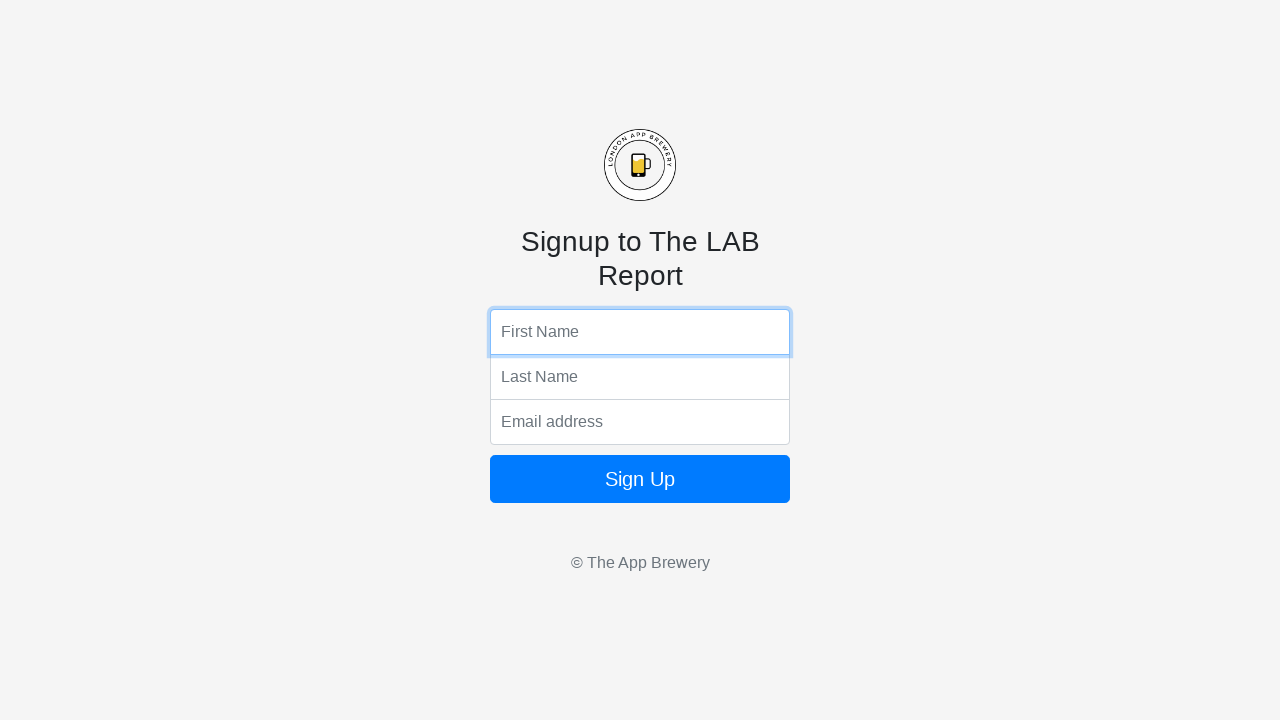

Located all input elements on the page
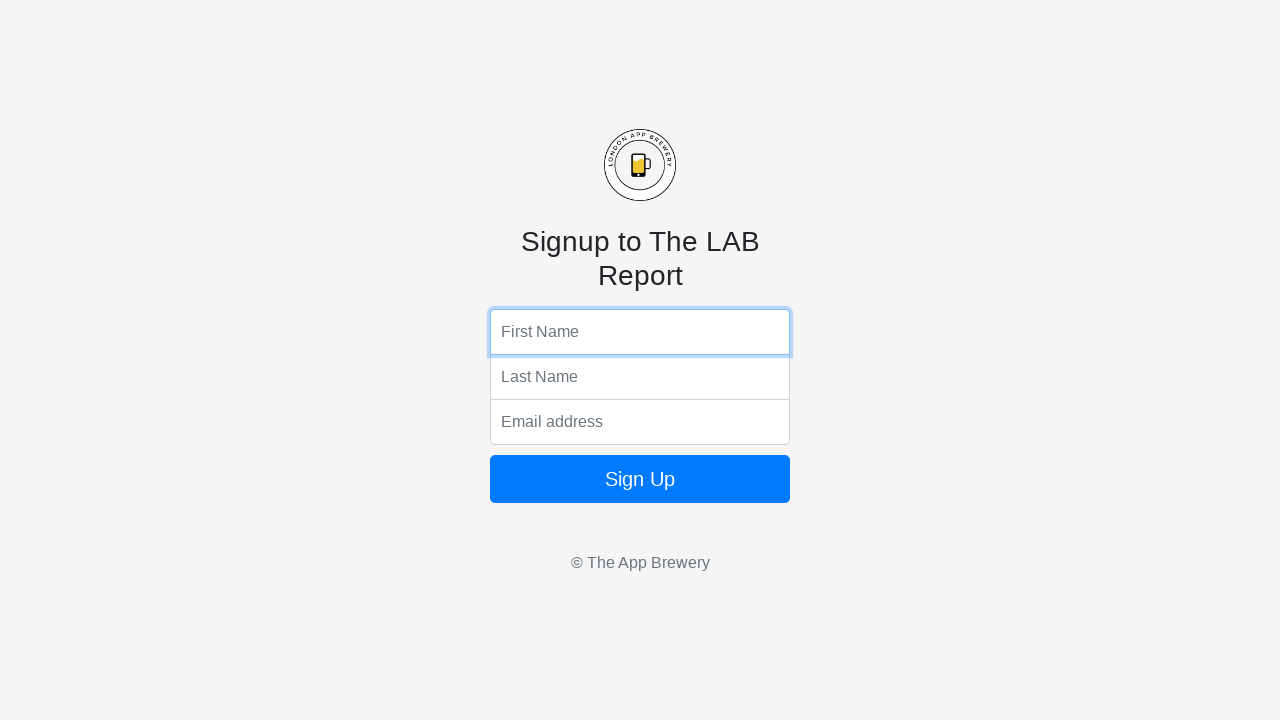

Filled first input field with name 'John Smith' on input >> nth=0
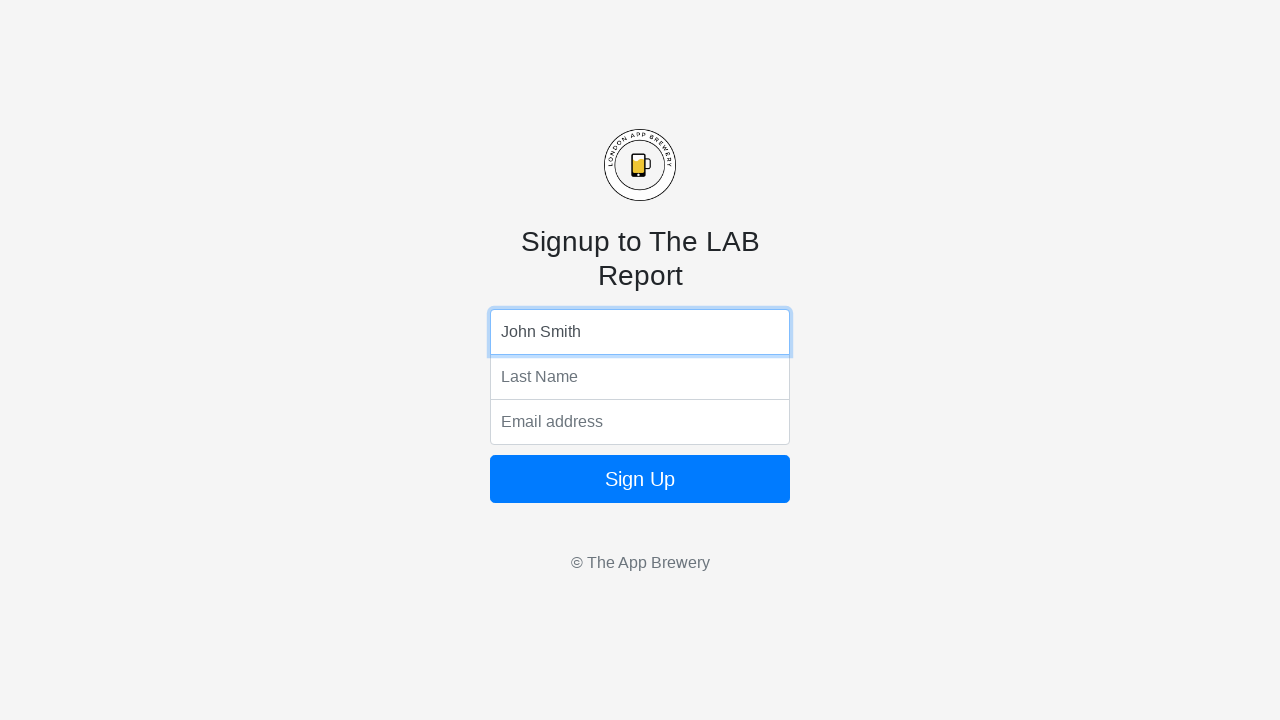

Filled second input field with last name 'Anderson' on input >> nth=1
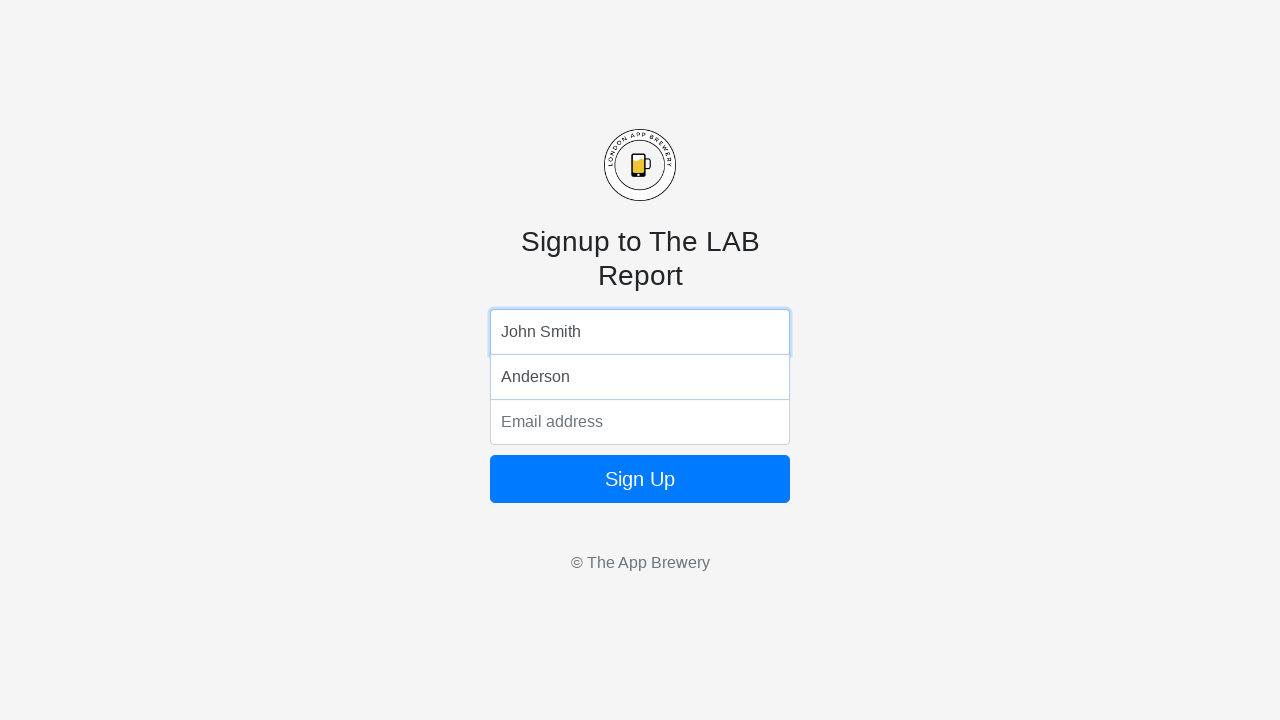

Filled third input field with email 'john.anderson@example.com' on input >> nth=2
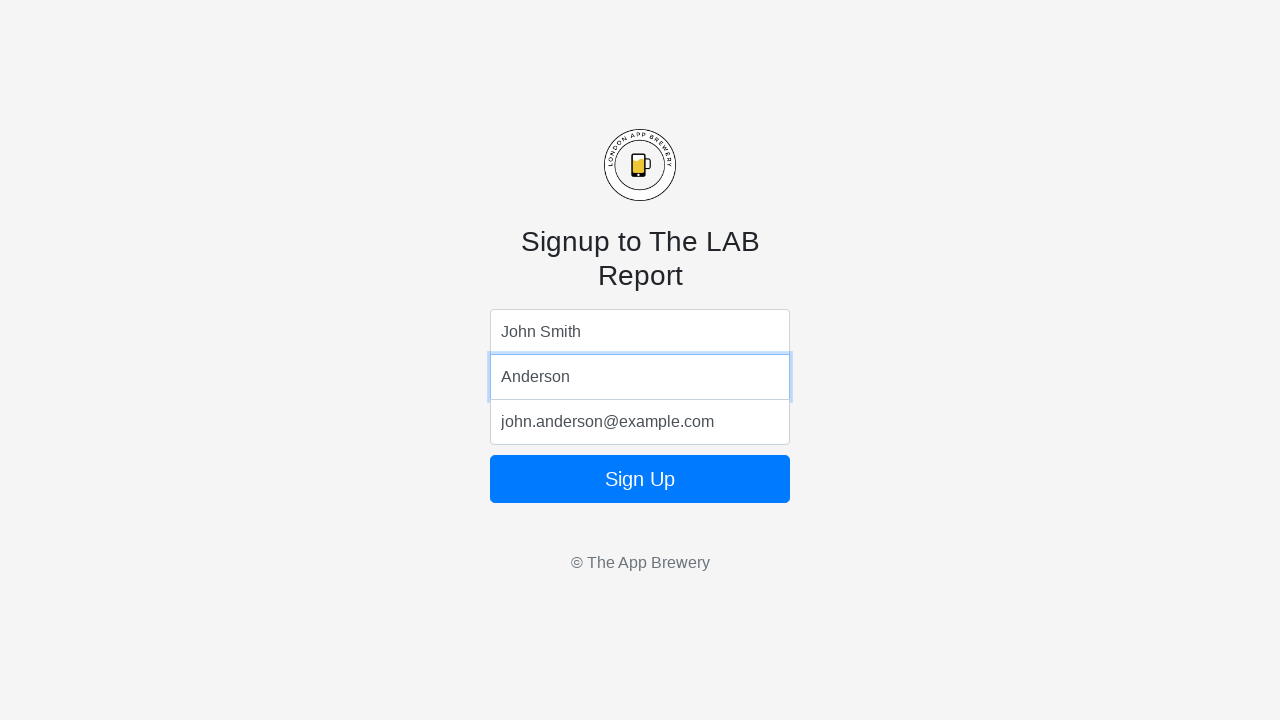

Submitted form by pressing Enter on email field on input >> nth=2
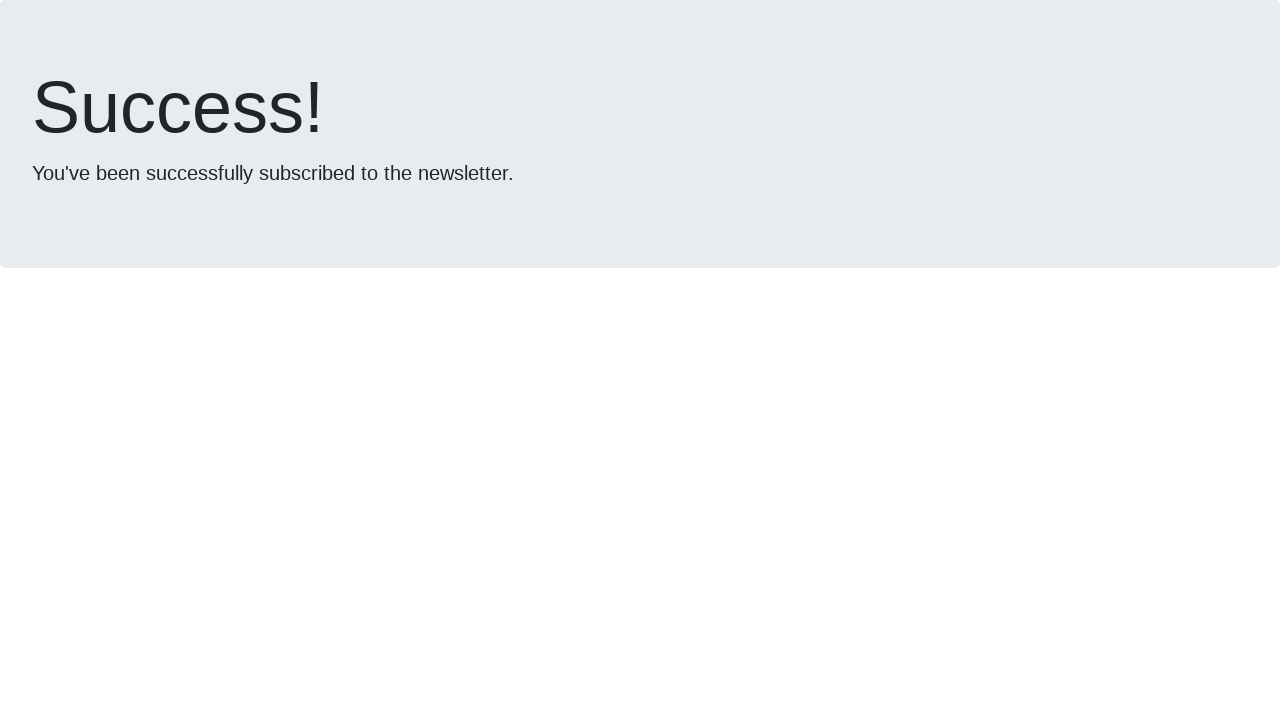

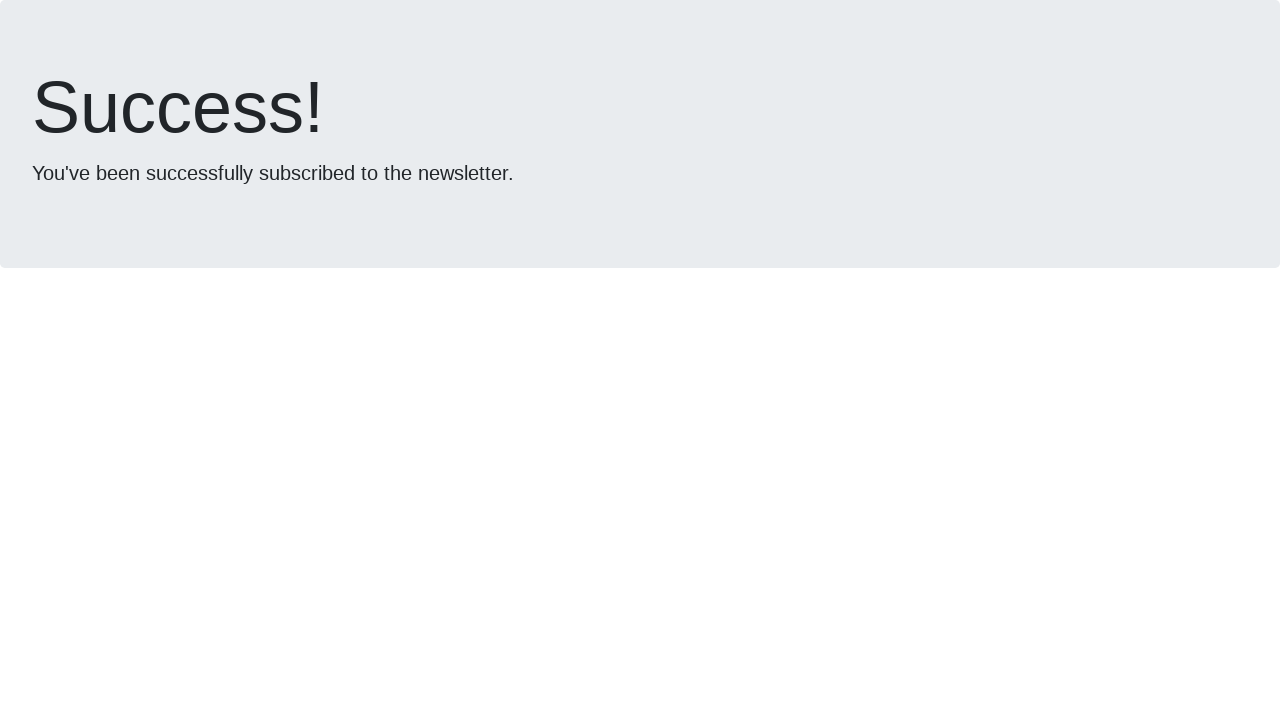